Tests the search functionality on an e-commerce bookstore by searching for "for" keyword and verifying that the expected 4 books are returned in the results.

Starting URL: https://danube-web.shop/

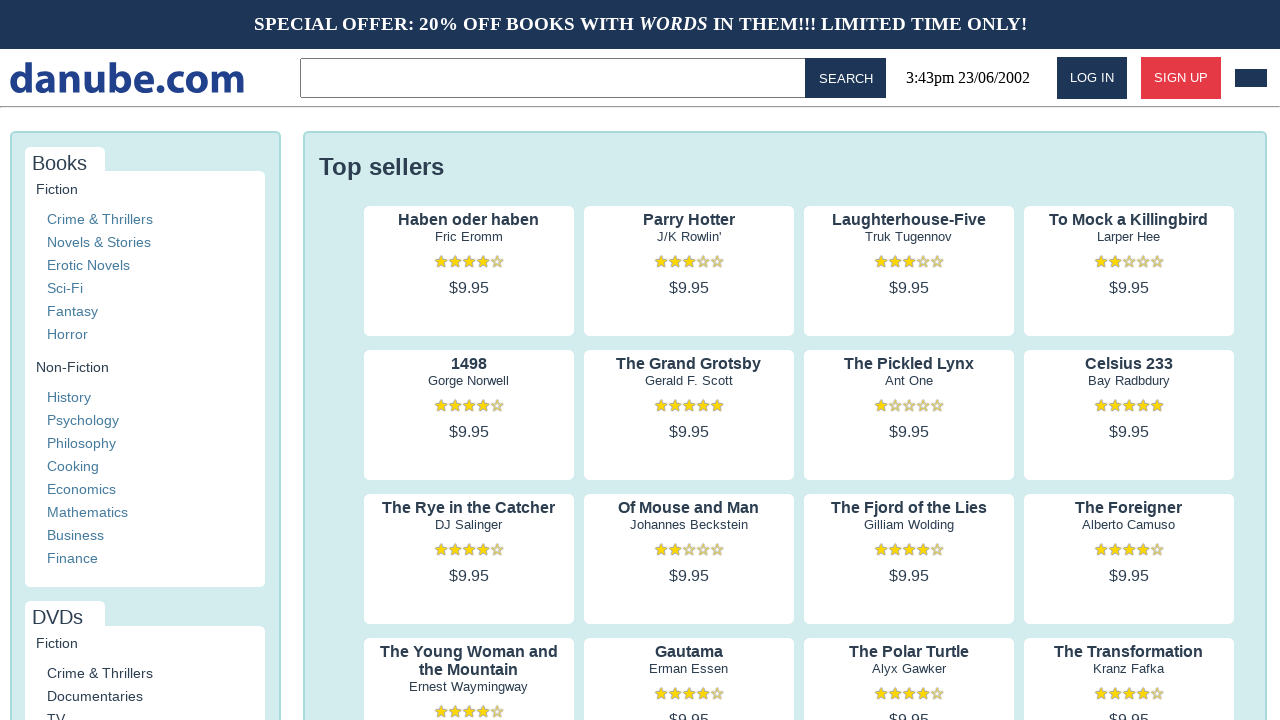

Clicked on search input field at (556, 78) on .topbar > input
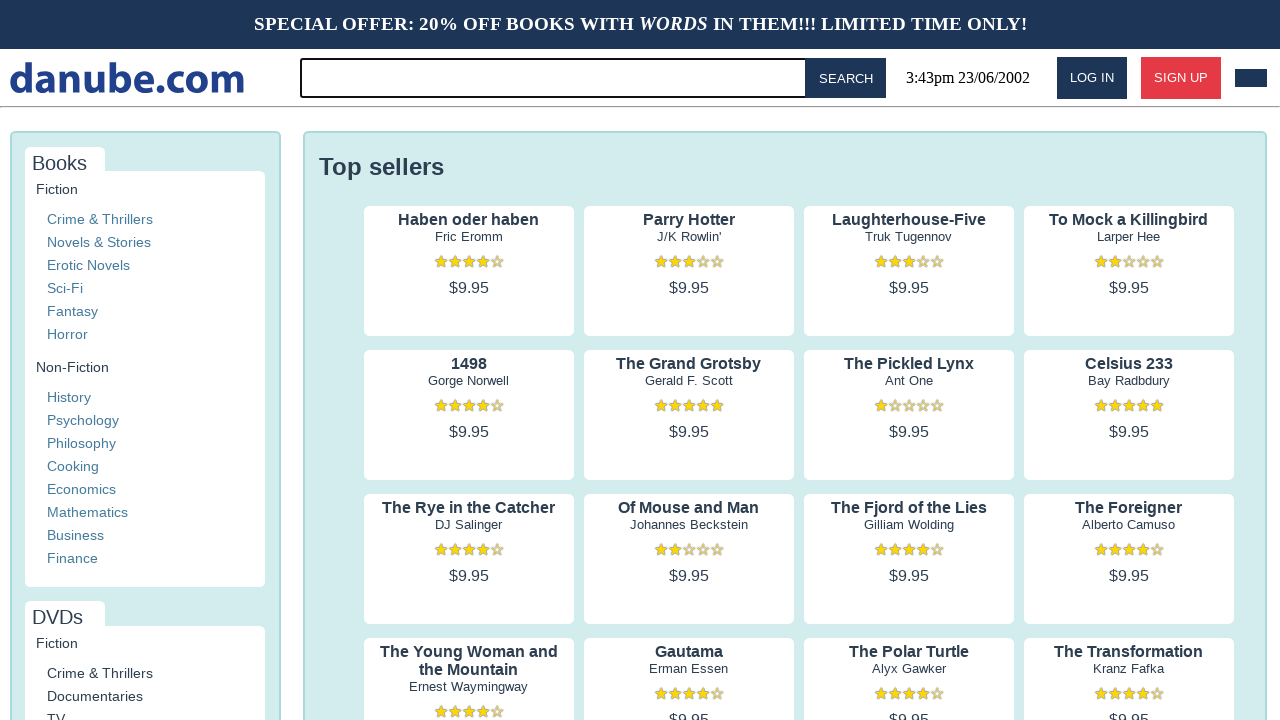

Typed search keyword 'for' in search field on .topbar > input
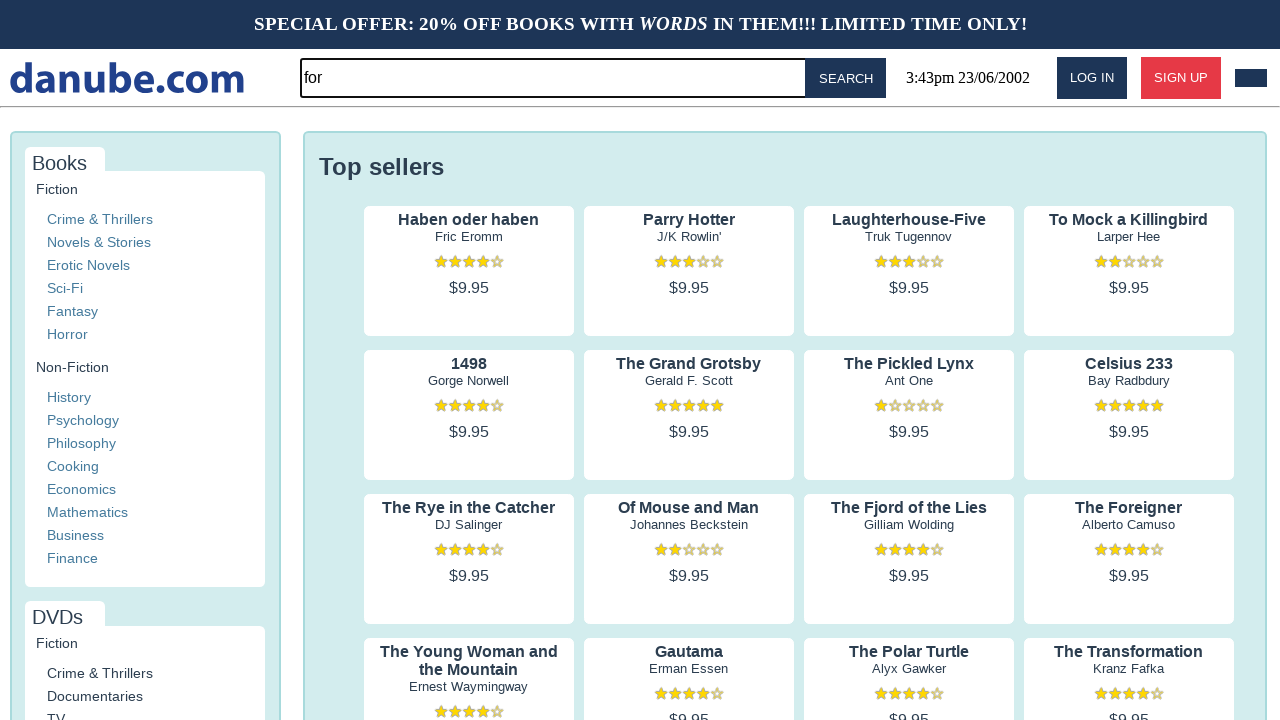

Clicked search button to execute search at (846, 78) on #button-search
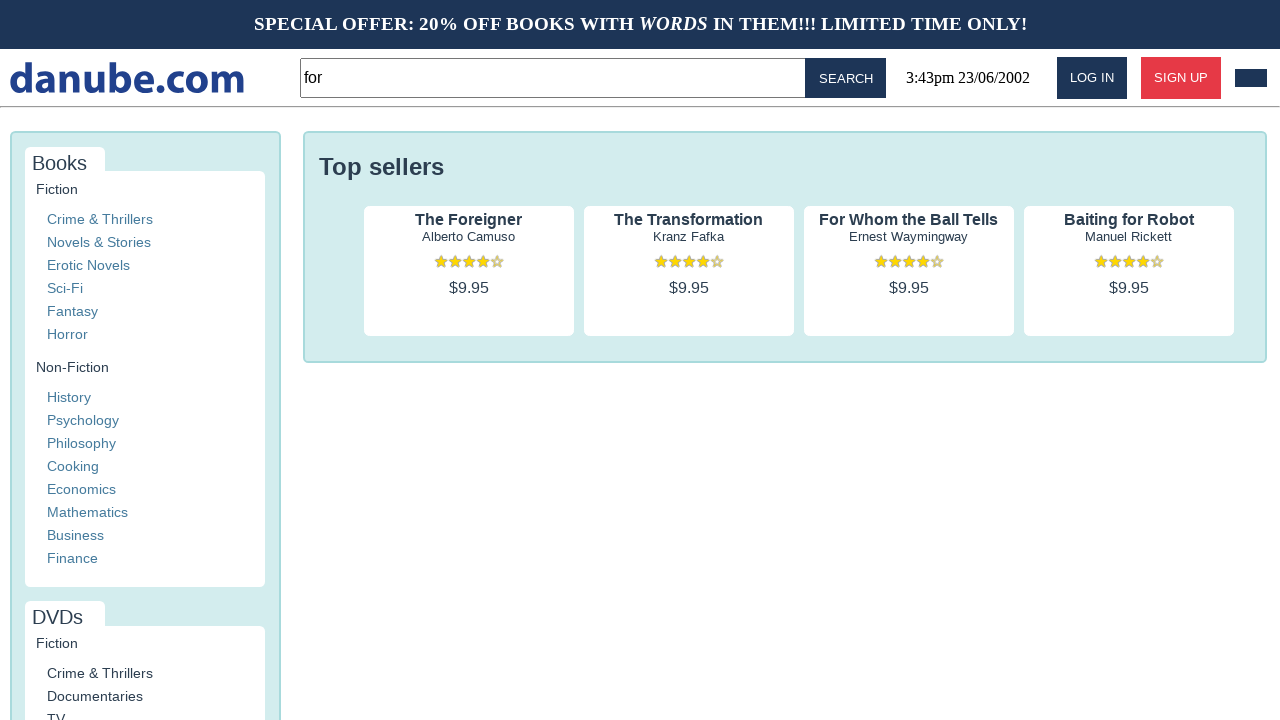

Search results loaded and first result title visible
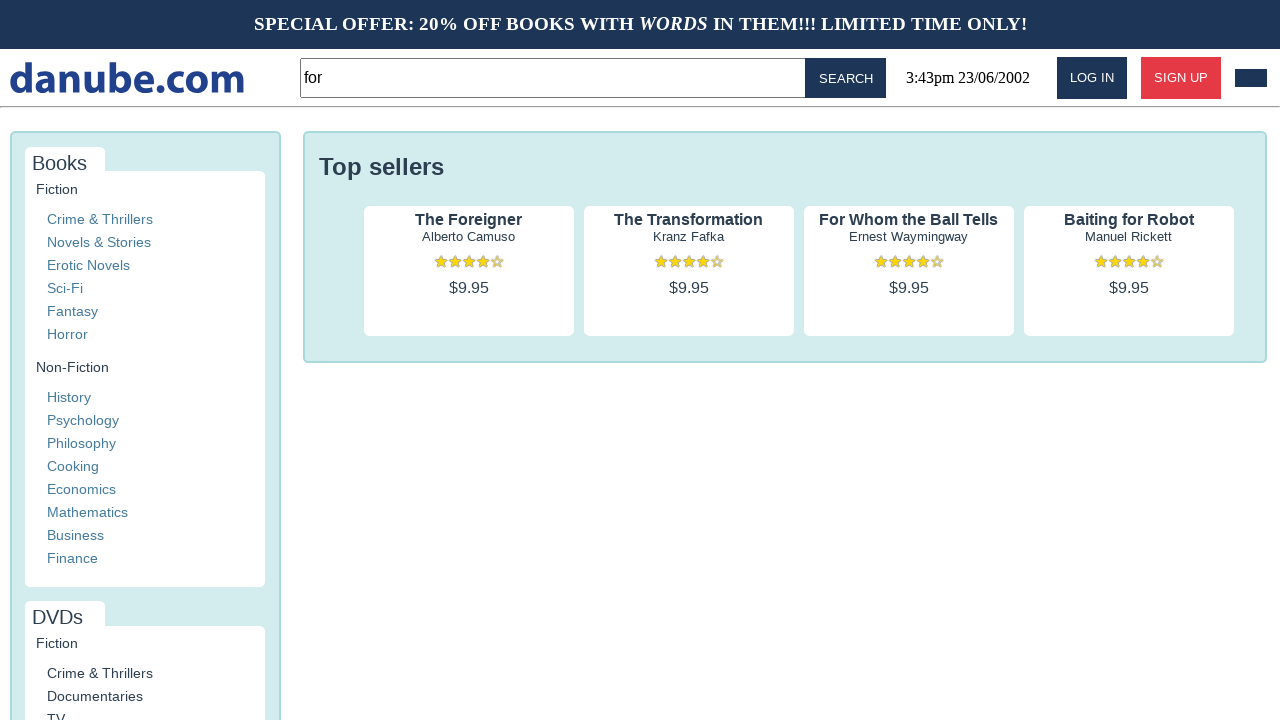

Verified that search returned exactly 4 book results
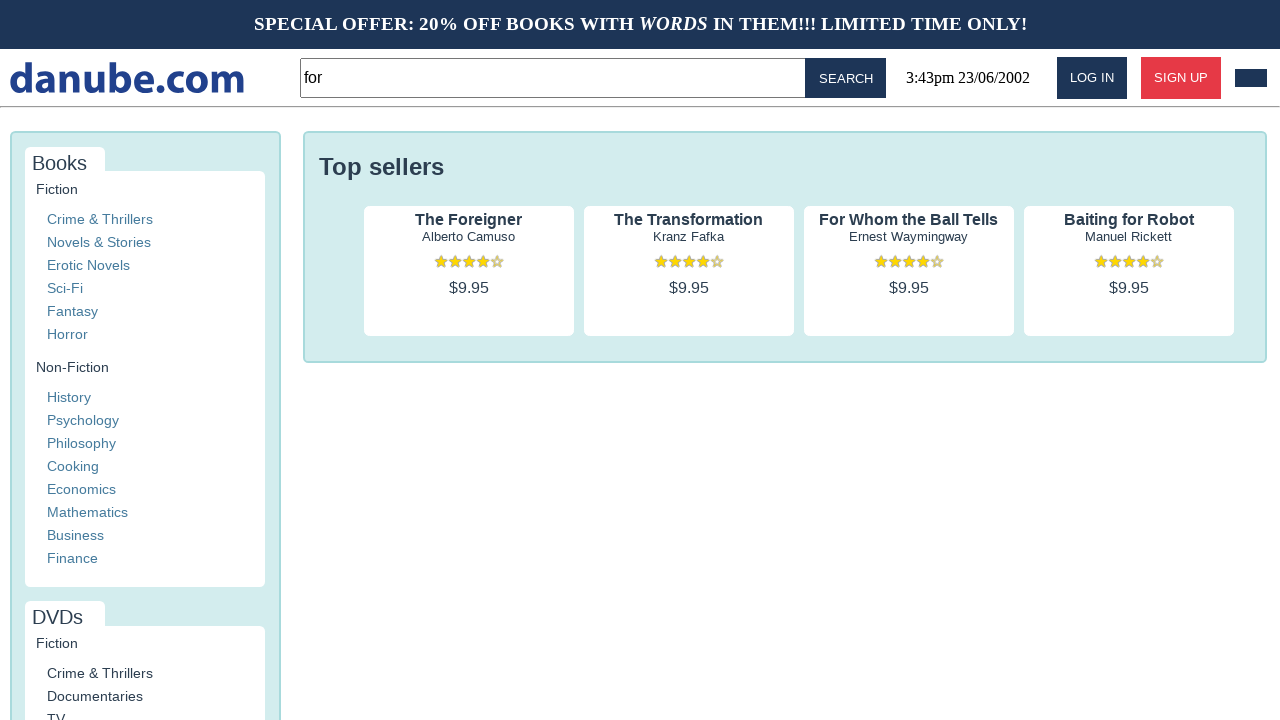

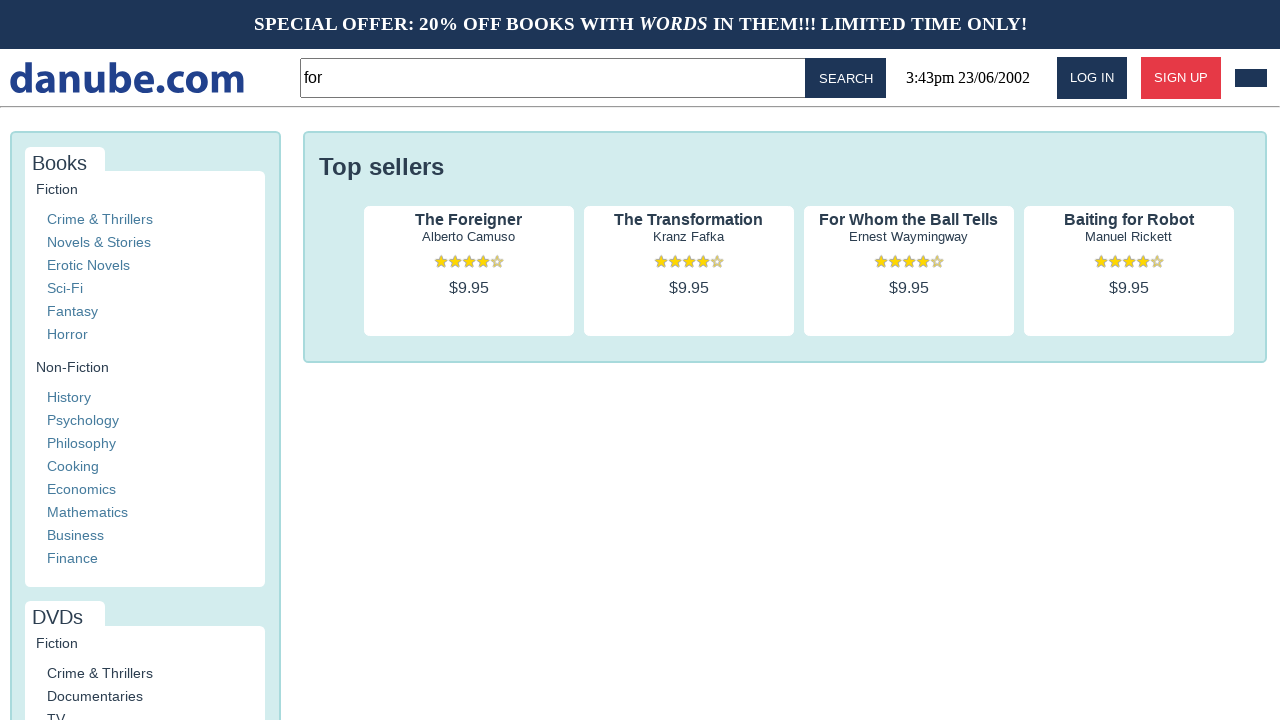